Tests browser history navigation by going back and forward multiple times and verifying the URL changes accordingly after navigating to the Navigation commands page.

Starting URL: https://example.cypress.io

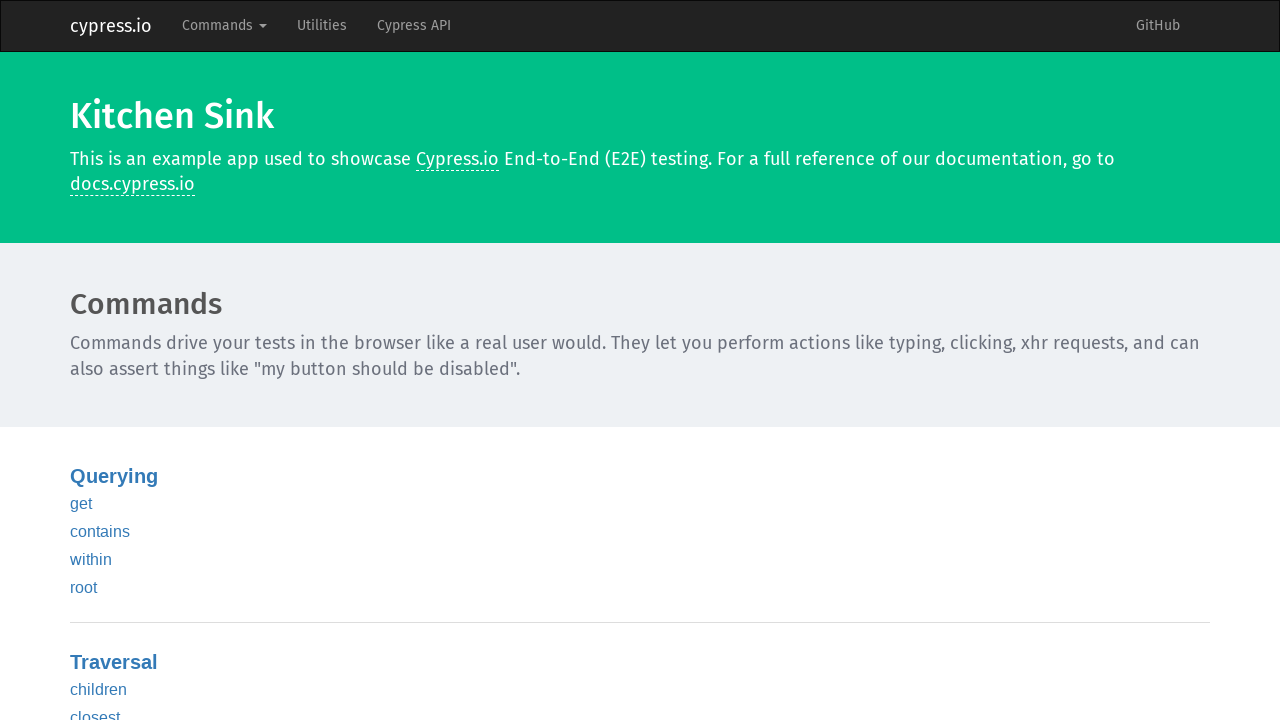

Clicked Commands in navbar at (224, 26) on .navbar-nav >> text=Commands
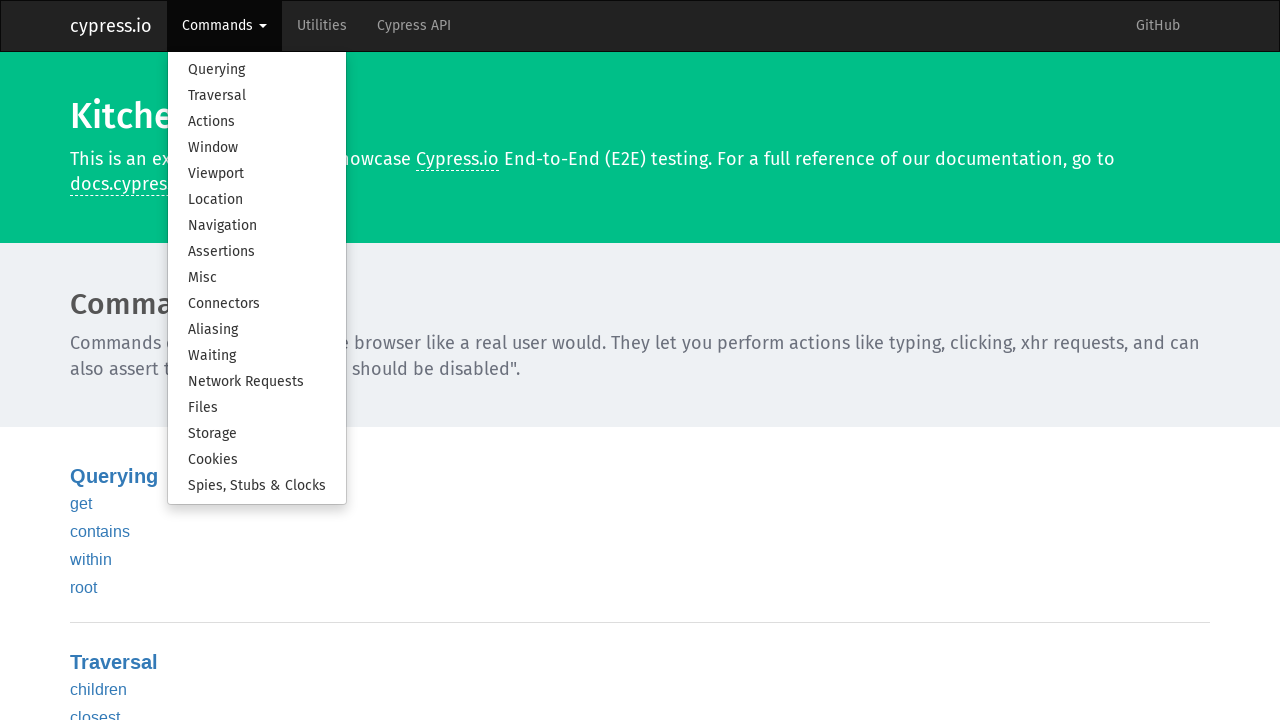

Clicked Navigation in dropdown menu at (257, 226) on .dropdown-menu >> text=Navigation
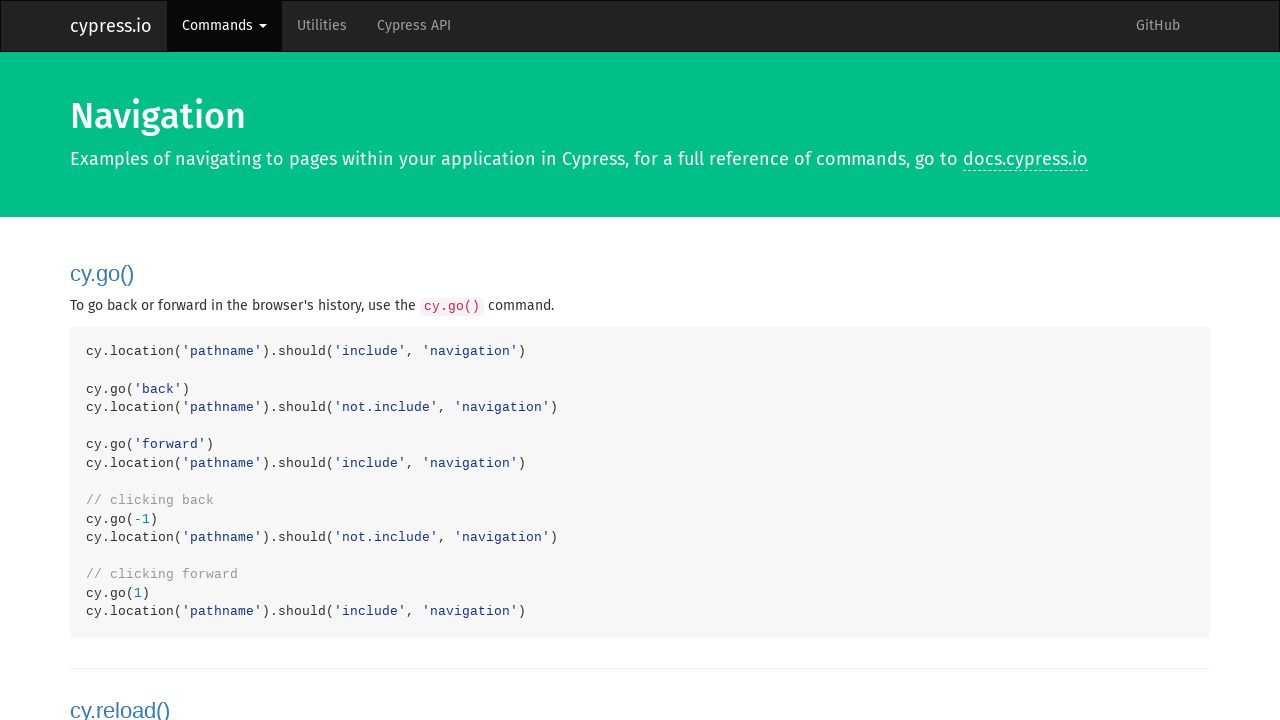

Verified navigation page loaded
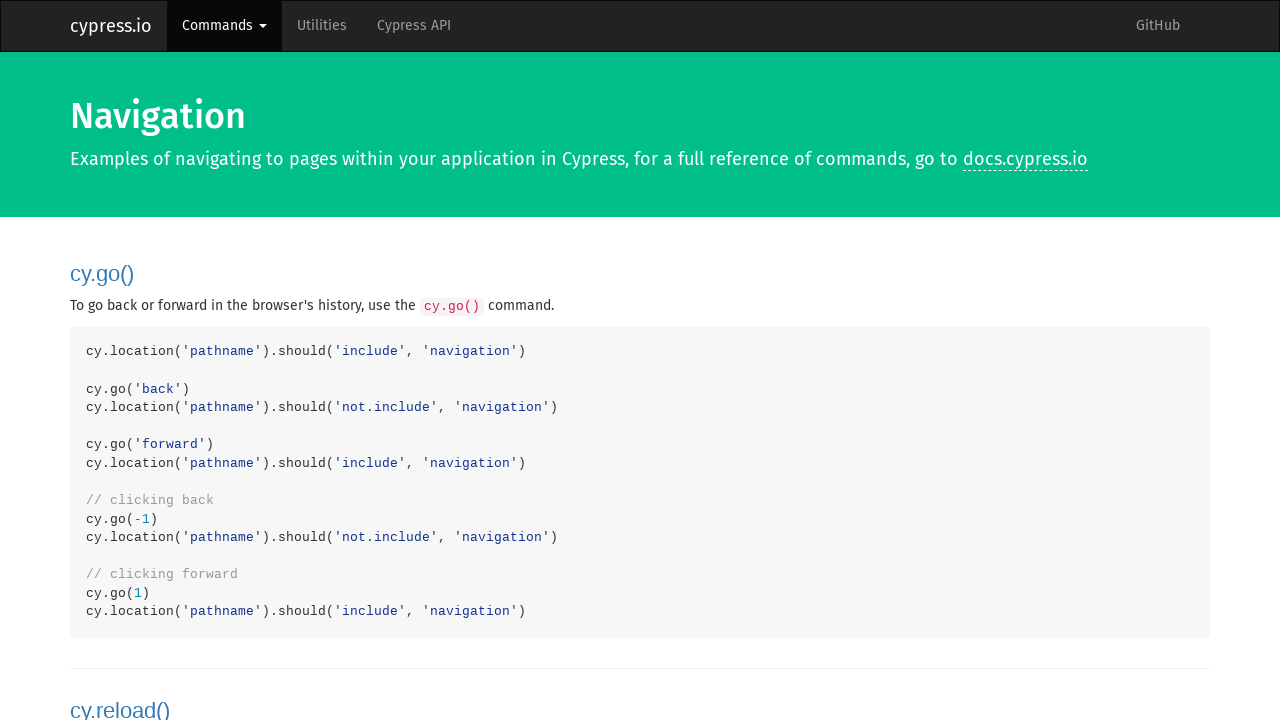

Navigated back in browser history
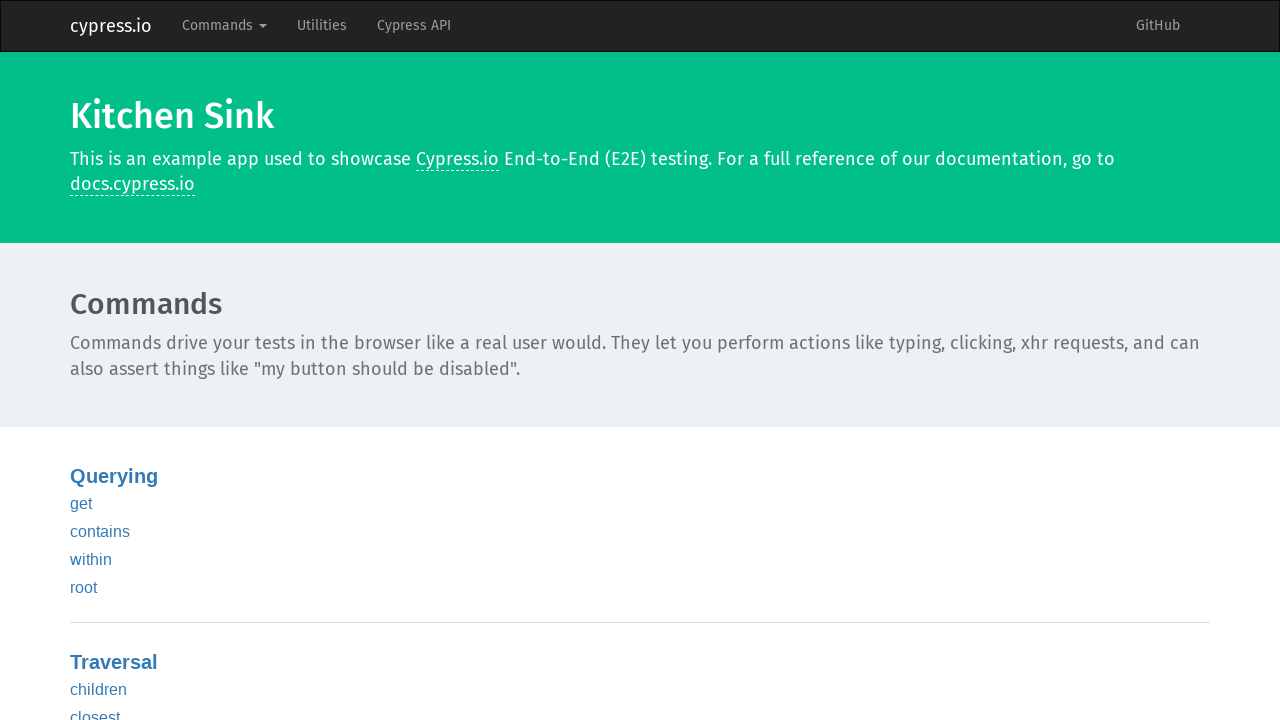

Navigated forward in browser history
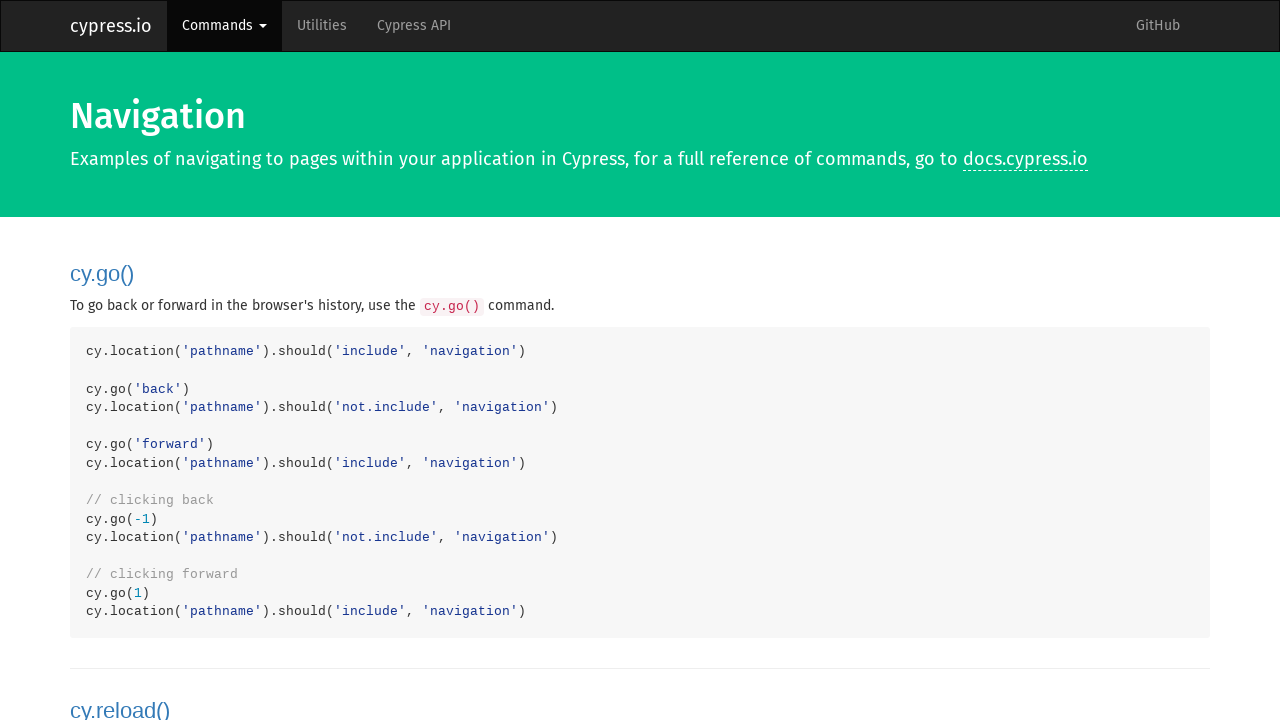

Navigated back in browser history again
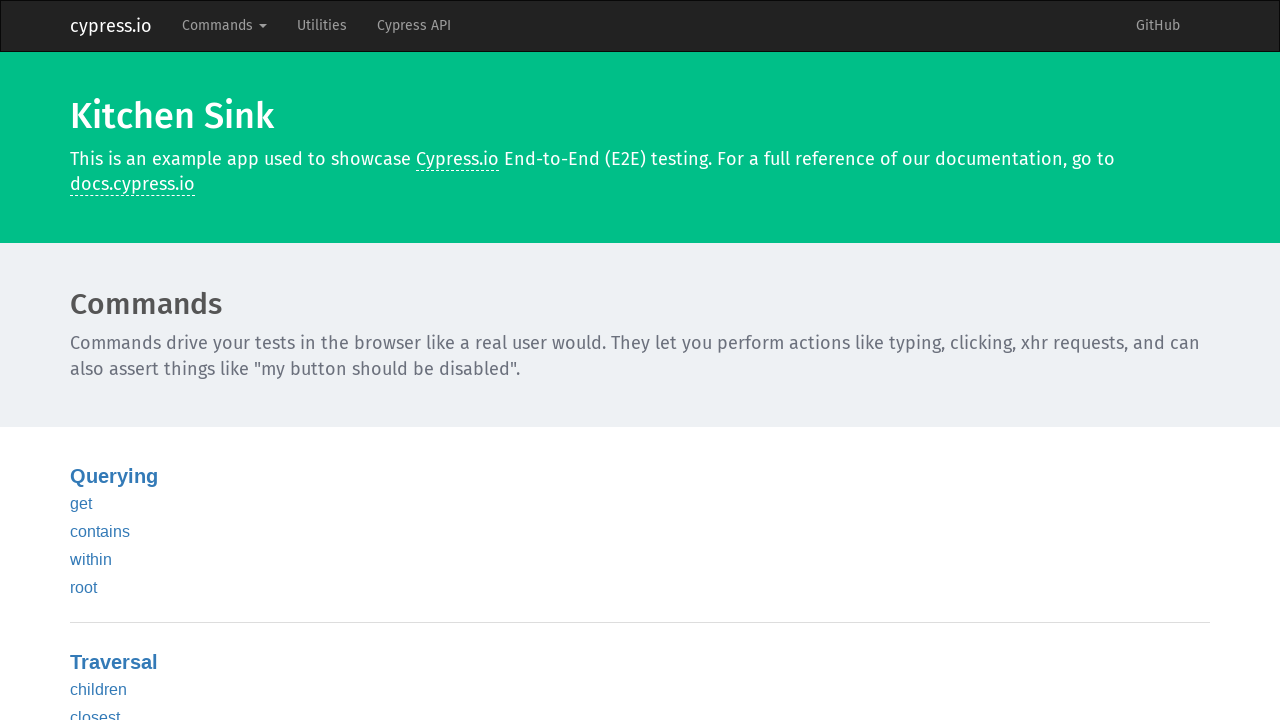

Navigated forward in browser history again
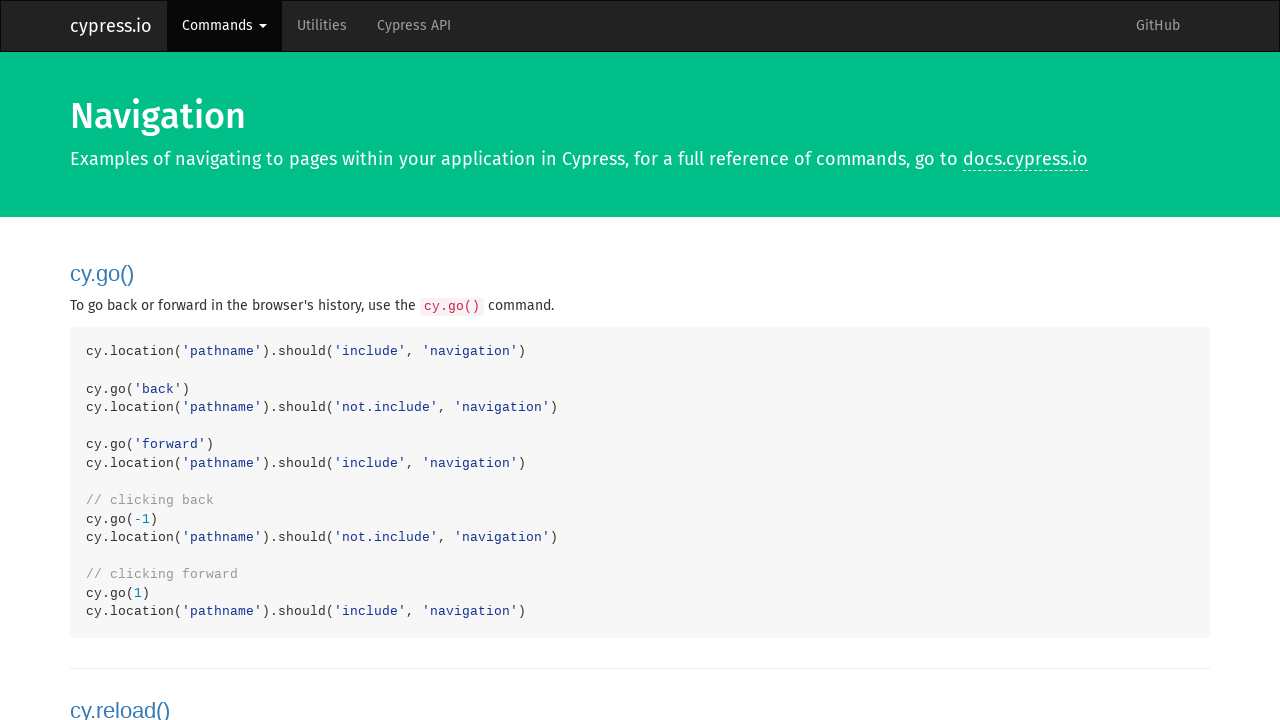

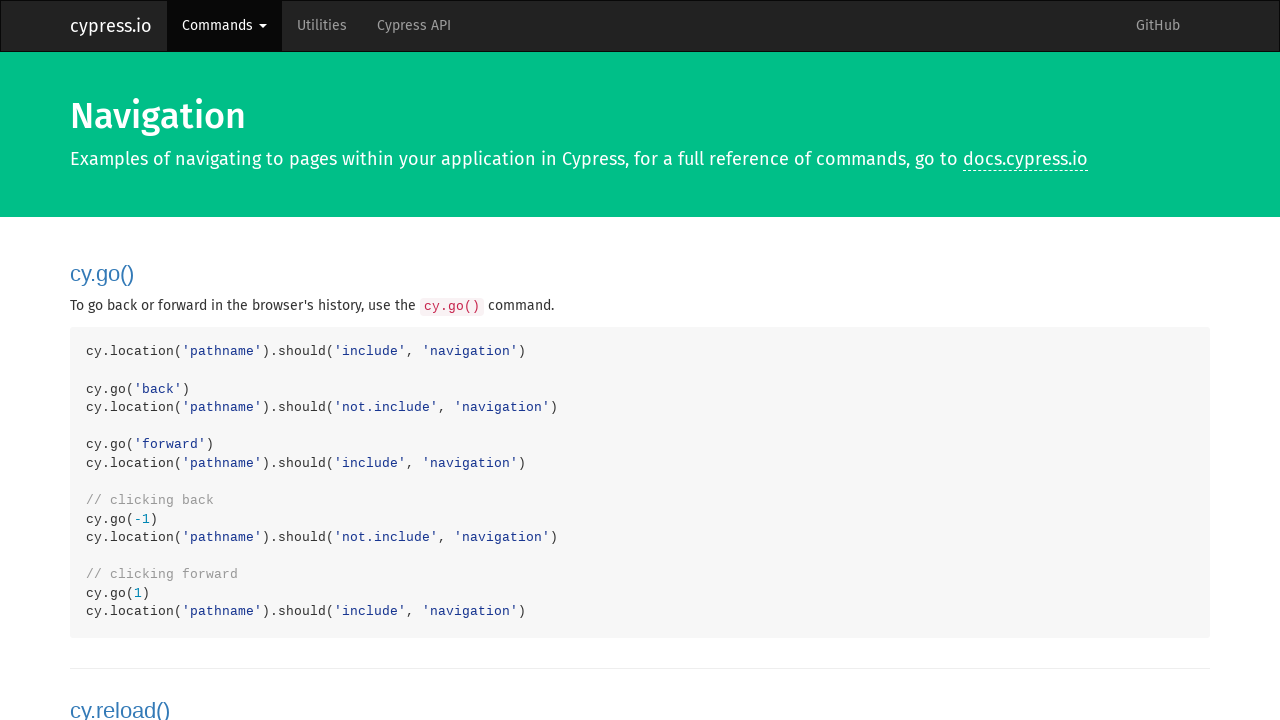